Tests radio button interactions on W3Schools tryit page by checking different radio button options within an iframe and submitting the form.

Starting URL: https://www.w3schools.com/tags/tryit.asp?filename=tryhtml5_input_type_radio

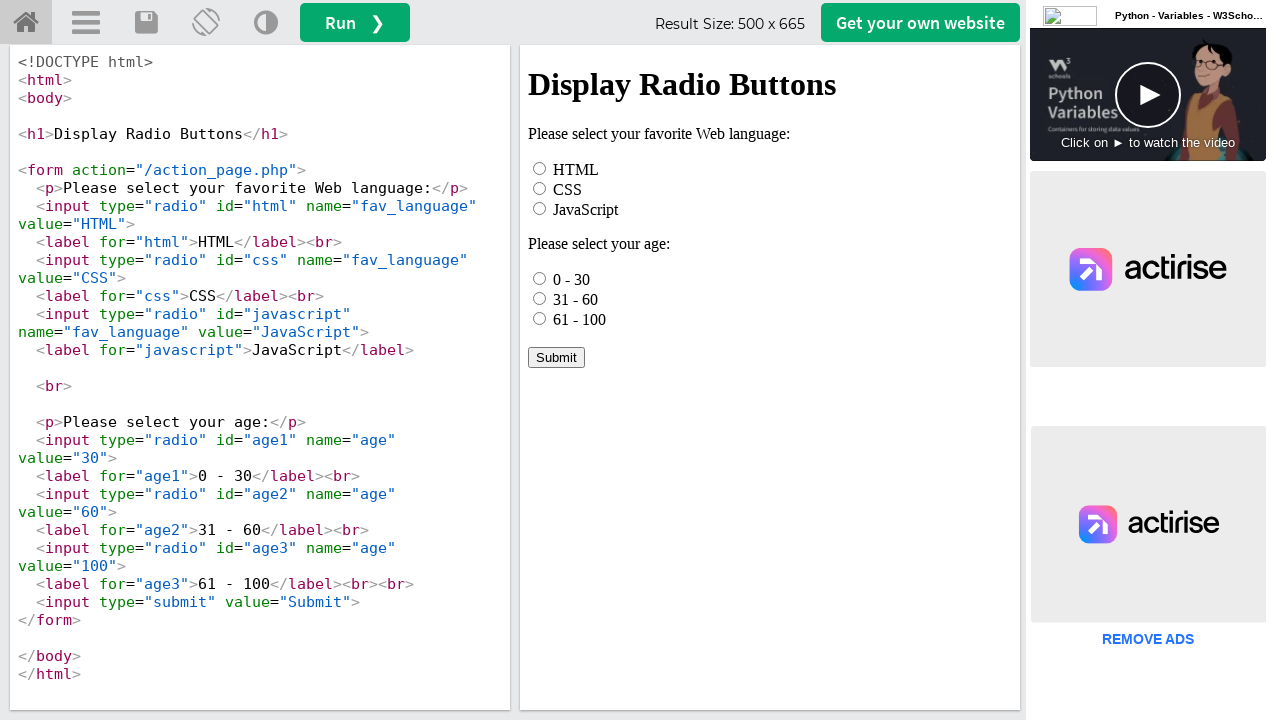

Clicked HTML radio button in iframe at (540, 168) on iframe[name="iframeResult"] >> internal:control=enter-frame >> #html
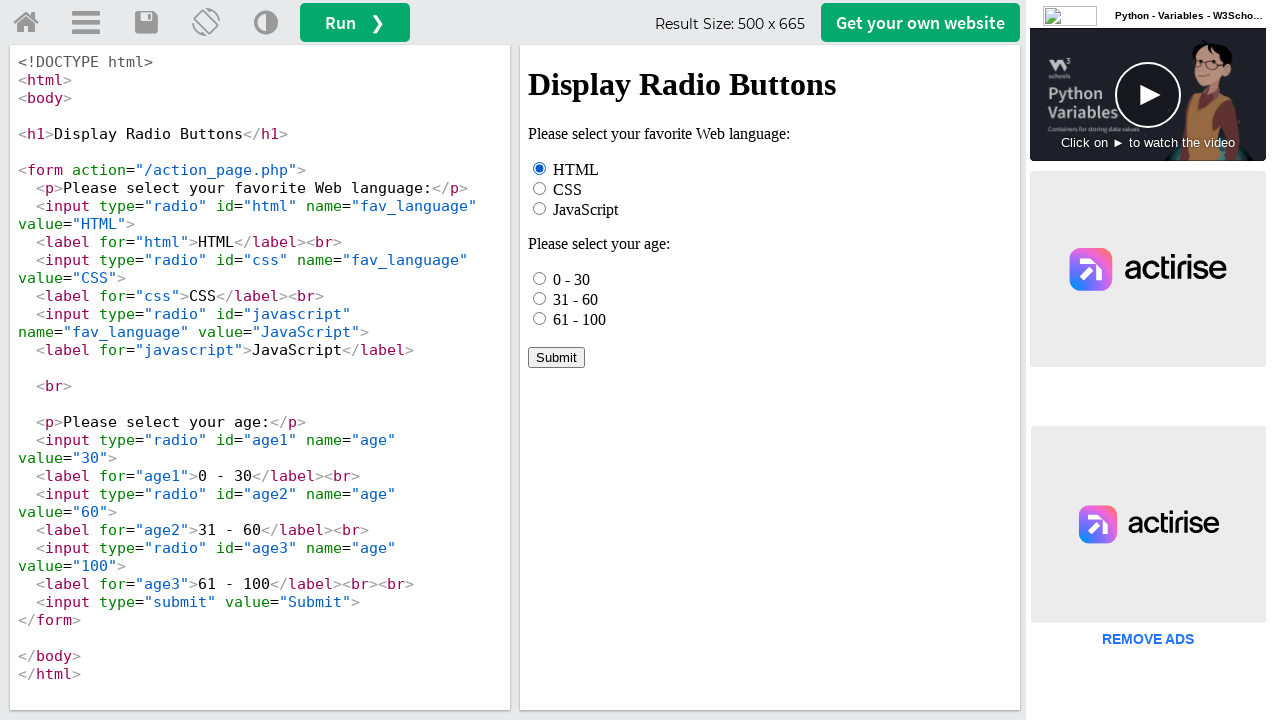

Checked first age radio button (0 - 30) at (540, 278) on iframe[name="iframeResult"] >> internal:control=enter-frame >> input[name="age"]
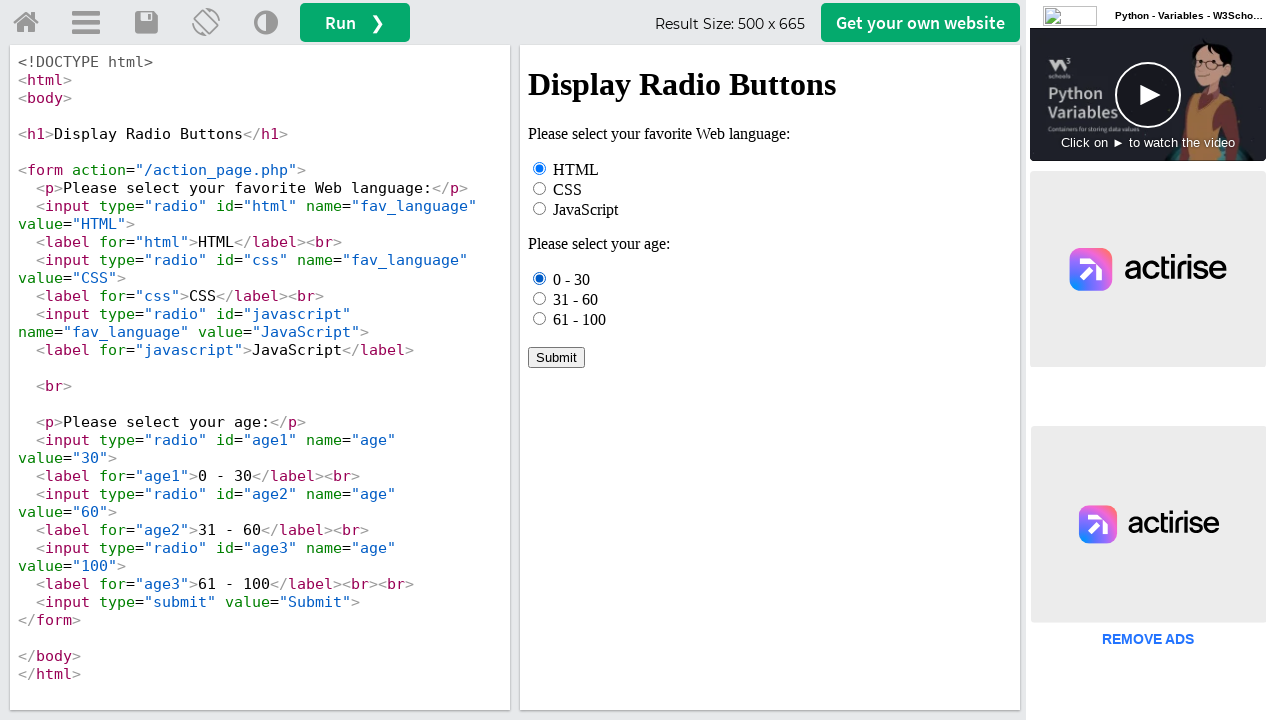

Clicked third age radio button (61 - 100) at (540, 318) on iframe[name="iframeResult"] >> internal:control=enter-frame >> input[name="age"]
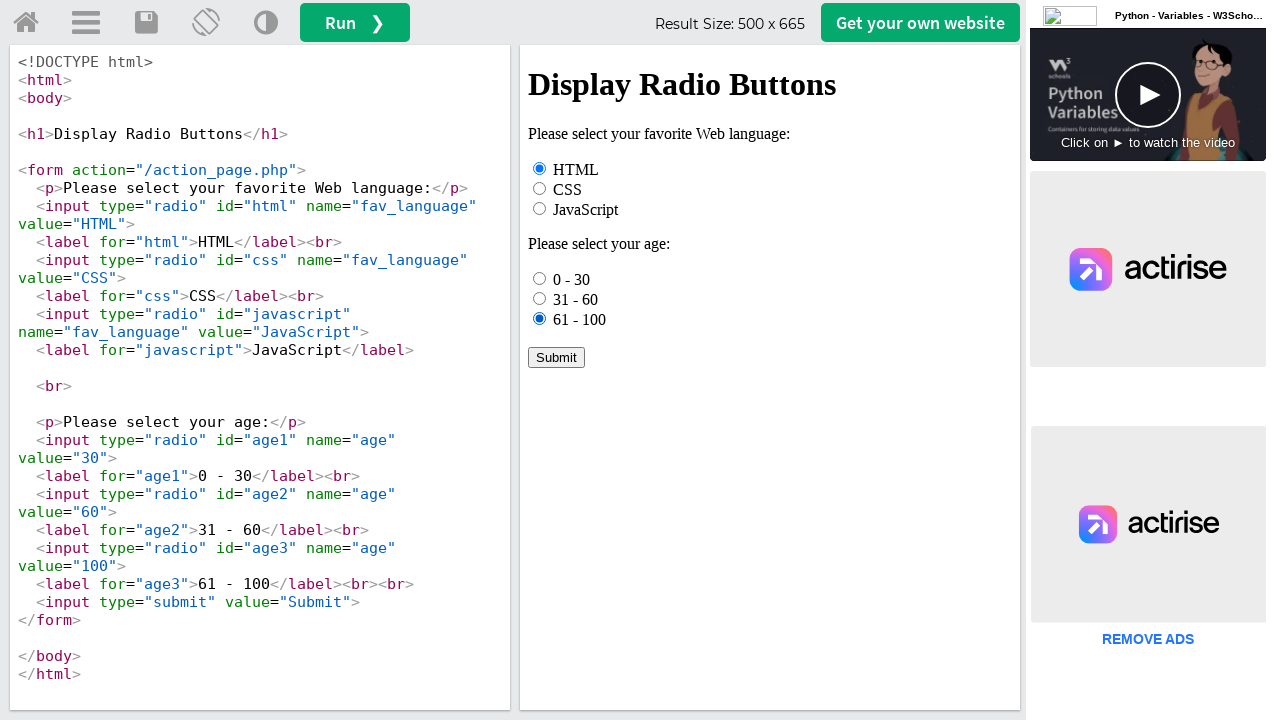

Clicked age radio button labeled '31 - 60' at (576, 299) on iframe[name="iframeResult"] >> internal:control=enter-frame >> text=31 - 60
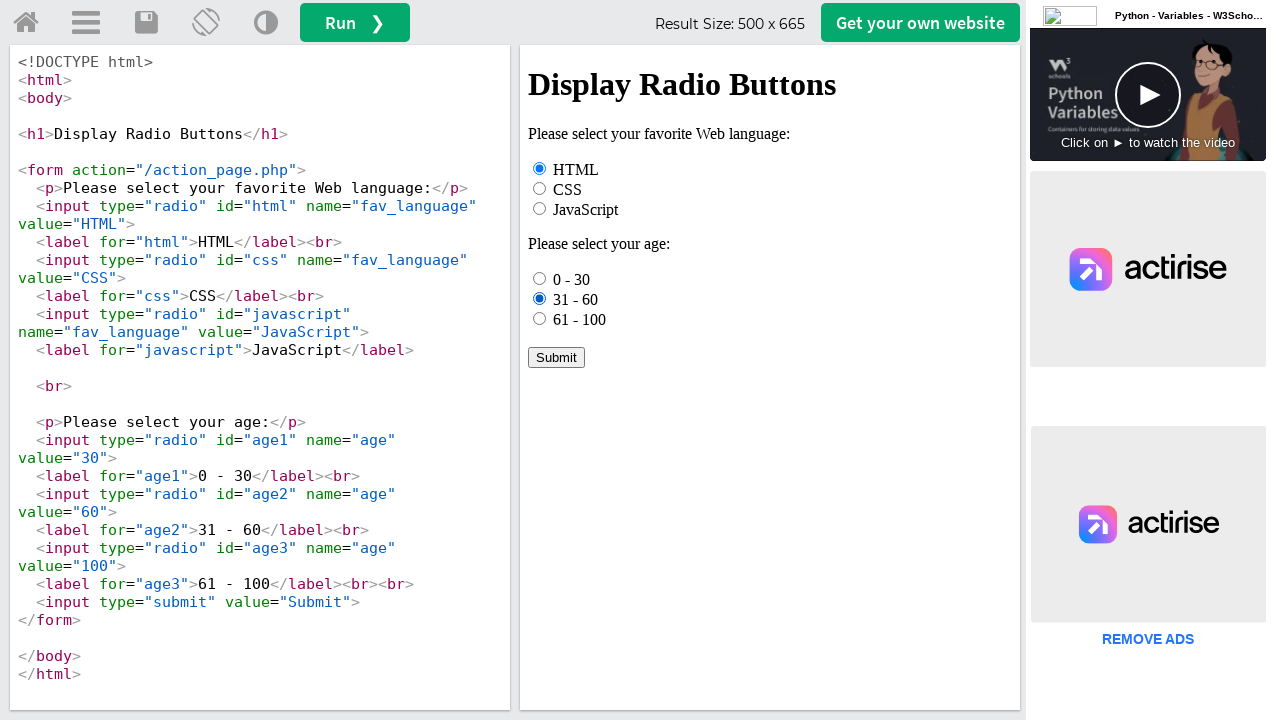

Clicked Submit button to submit form at (556, 357) on iframe[name="iframeResult"] >> internal:control=enter-frame >> text=Submit
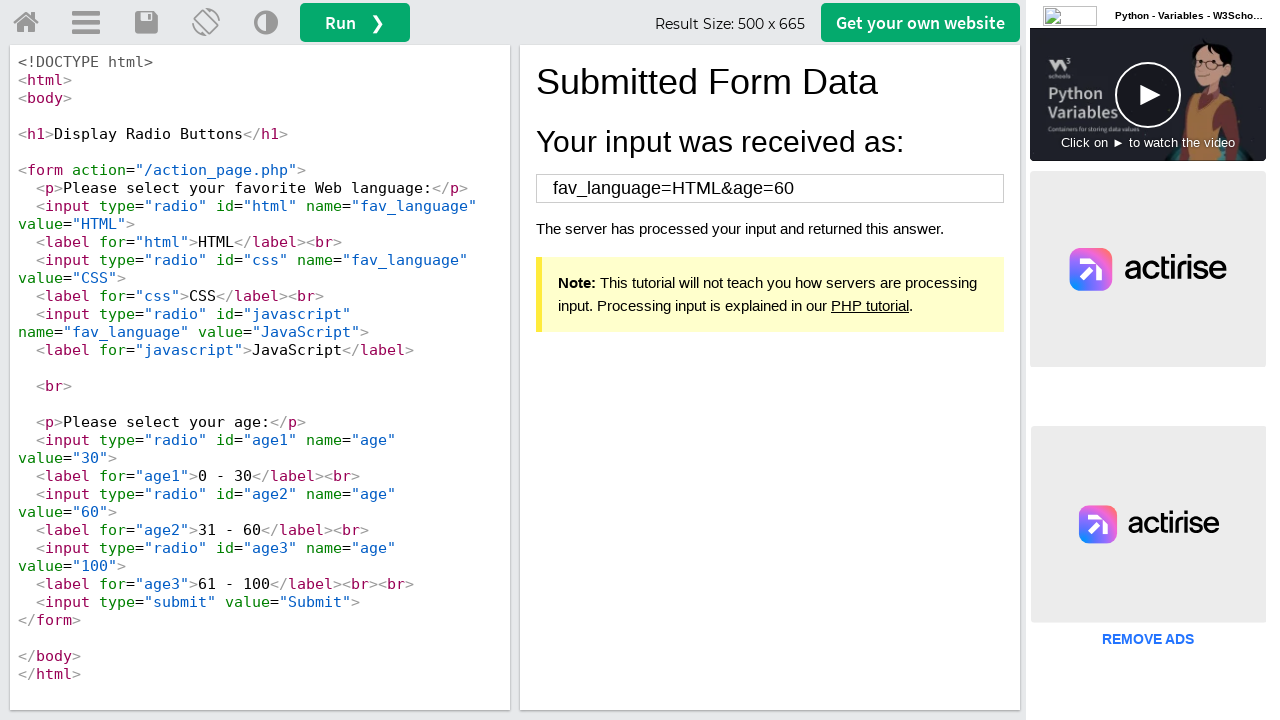

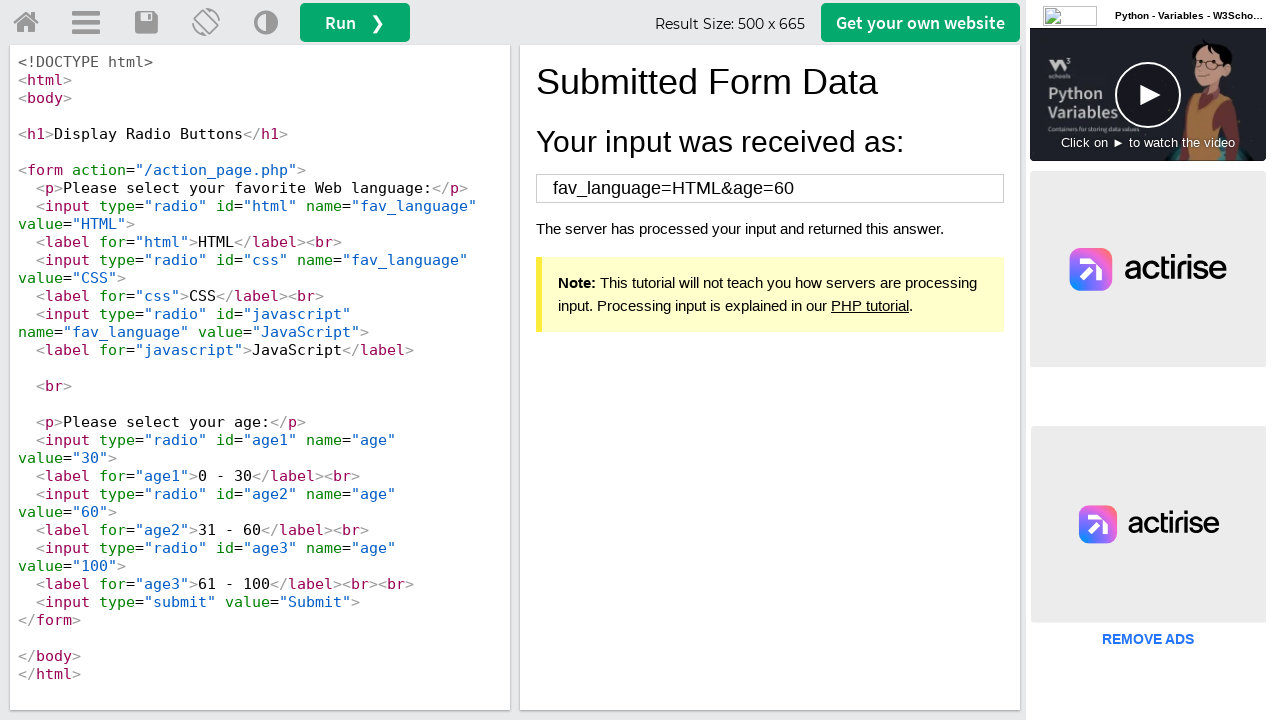